Tests modal dialog by triggering it and clicking OK to close

Starting URL: https://testpages.eviltester.com/styled/alerts/fake-alert-test.html

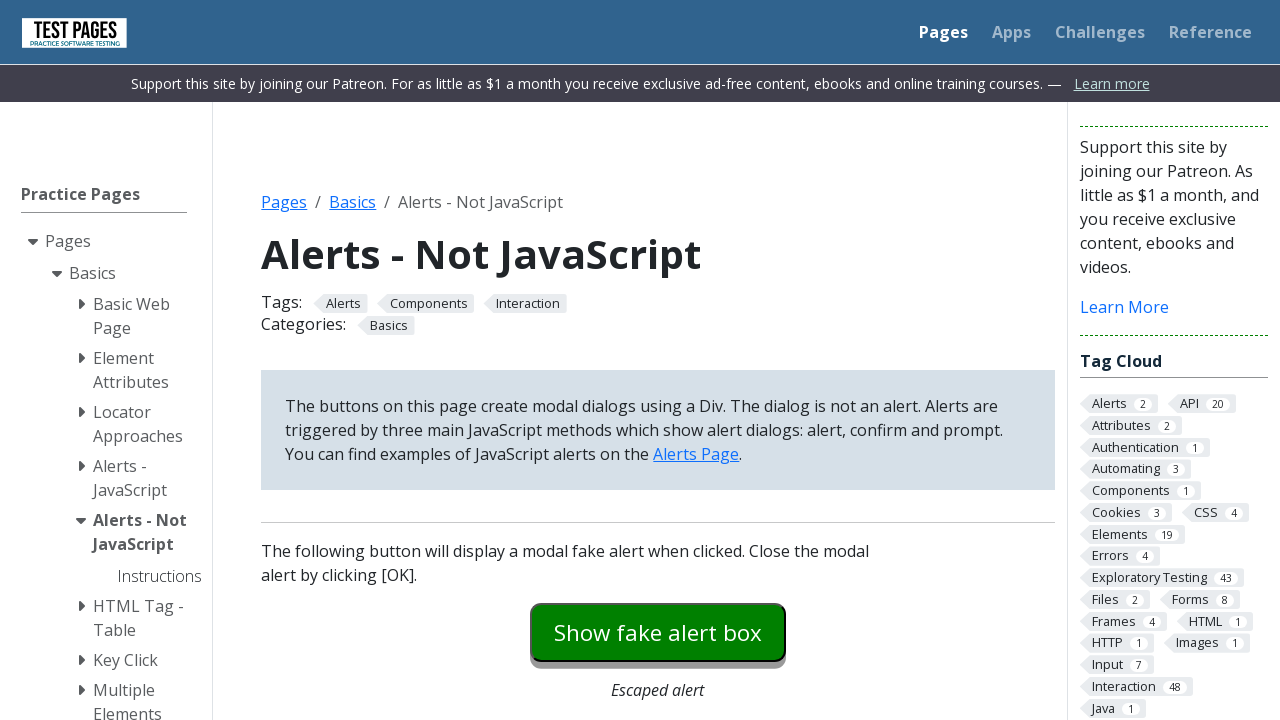

Clicked the modal dialog button to trigger fake alert at (658, 360) on #modaldialog
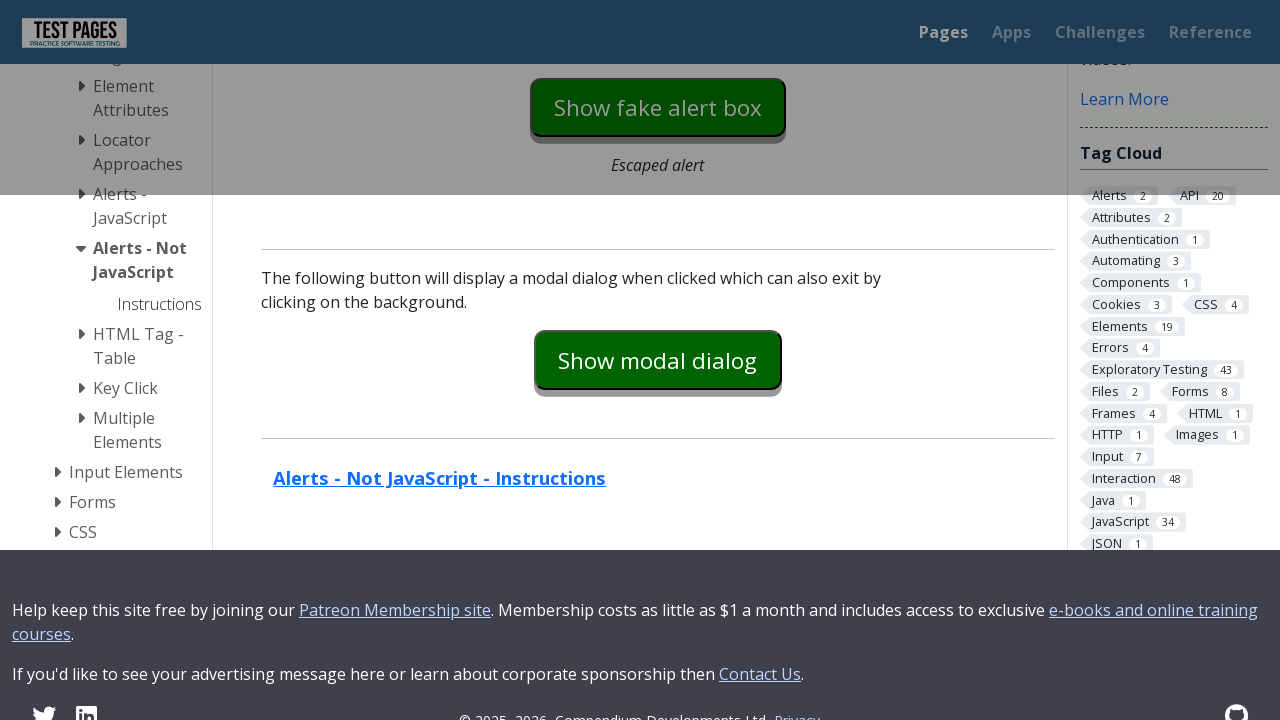

Clicked OK button to close the modal dialog at (719, 361) on #dialog-ok
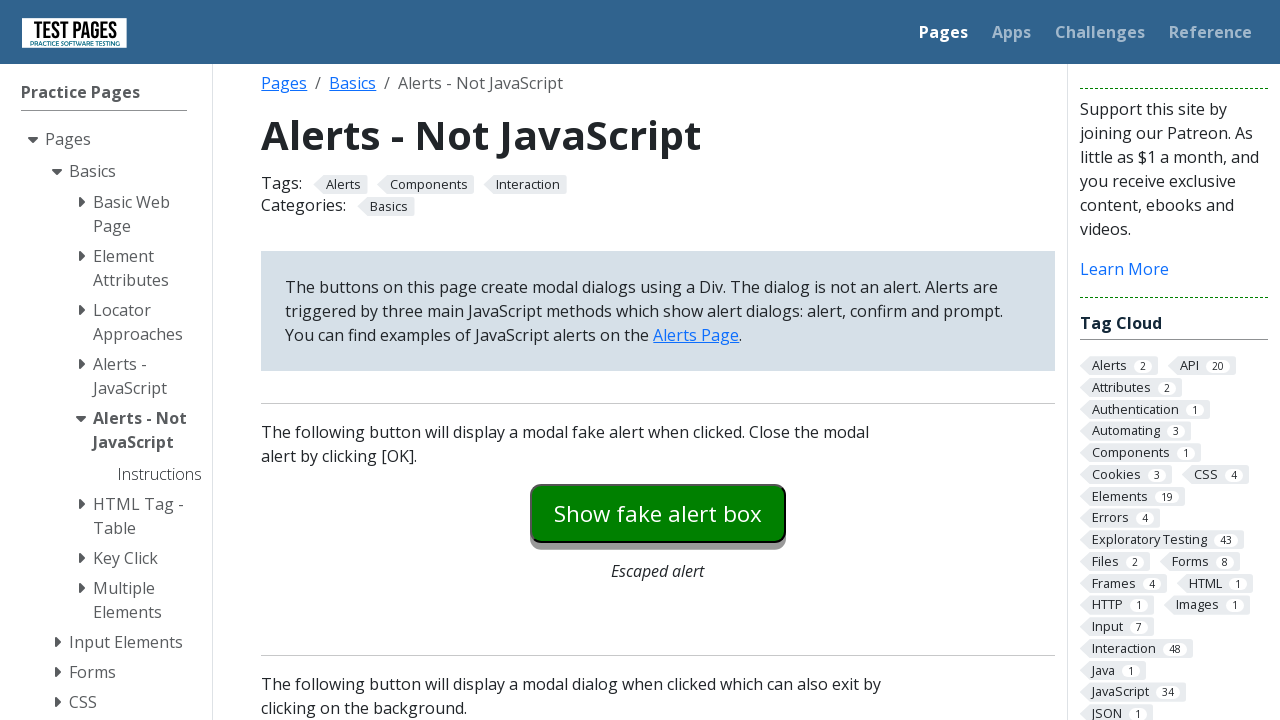

Verified that the dialog text is hidden
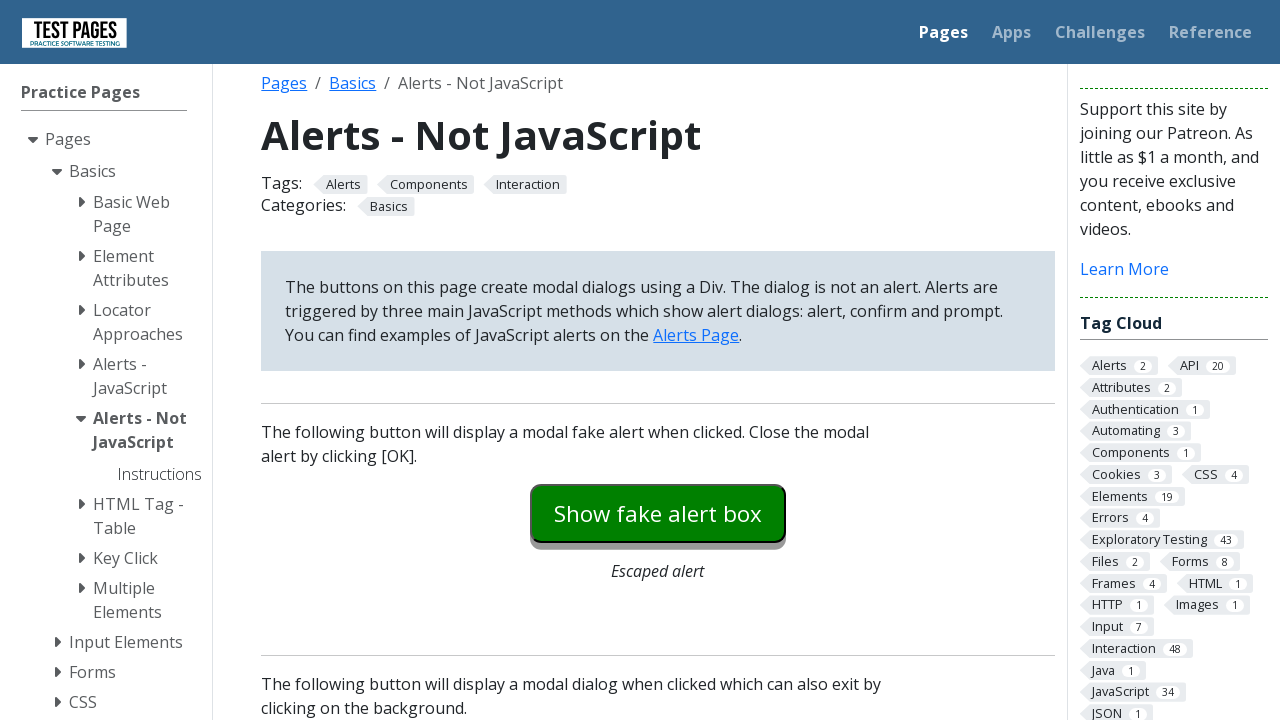

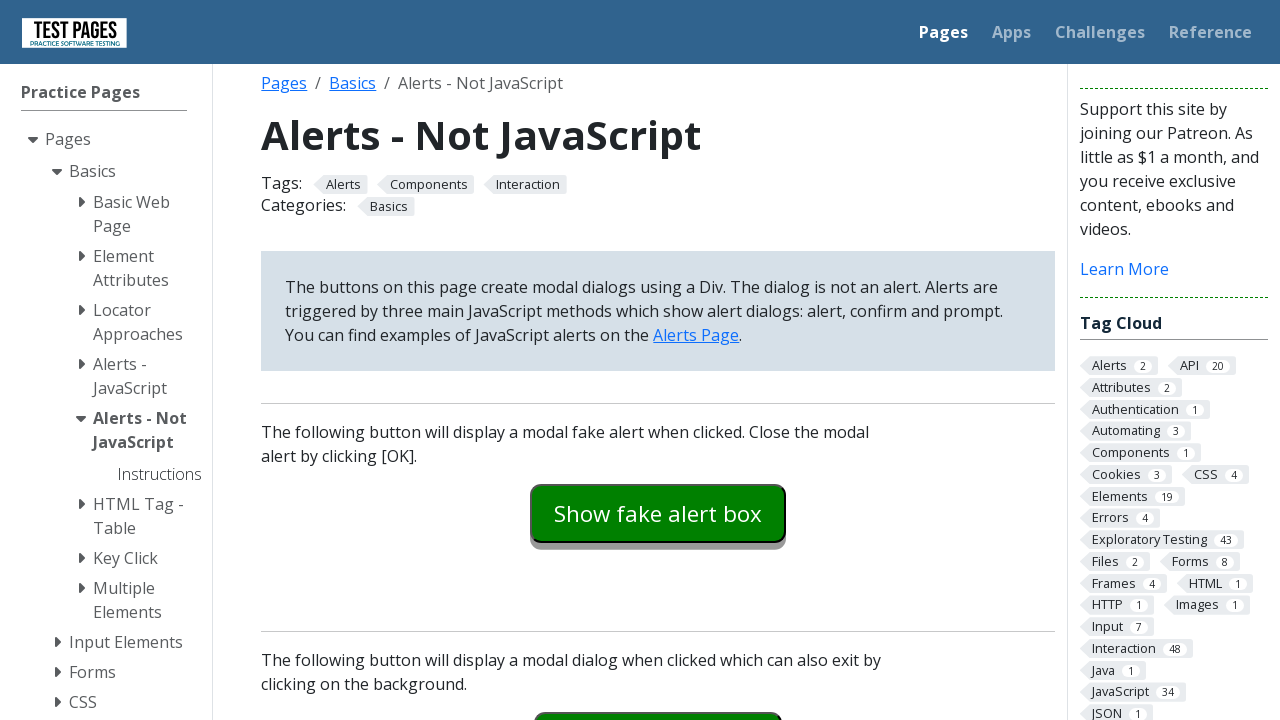